Tests nested frames navigation by clicking on the Nested Frames link and switching through frame hierarchy to access content in the middle frame

Starting URL: https://the-internet.herokuapp.com/

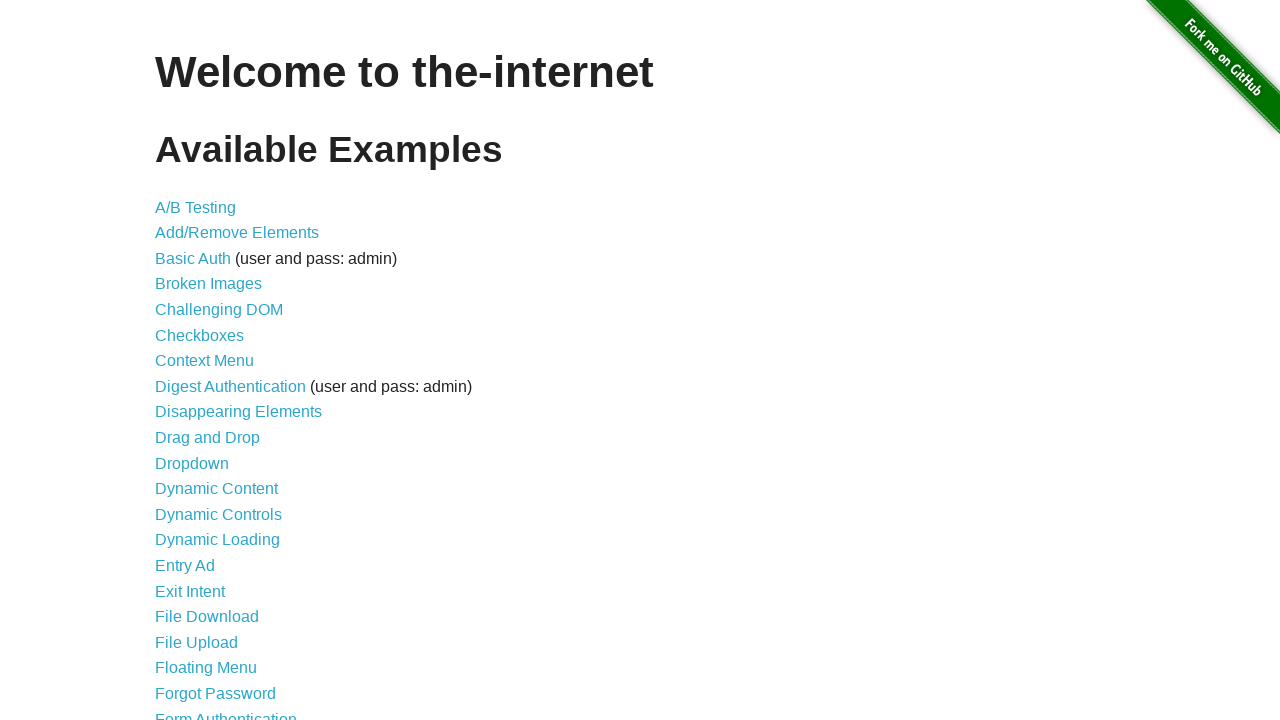

Clicked on the Nested Frames link at (210, 395) on text=Nested Frames
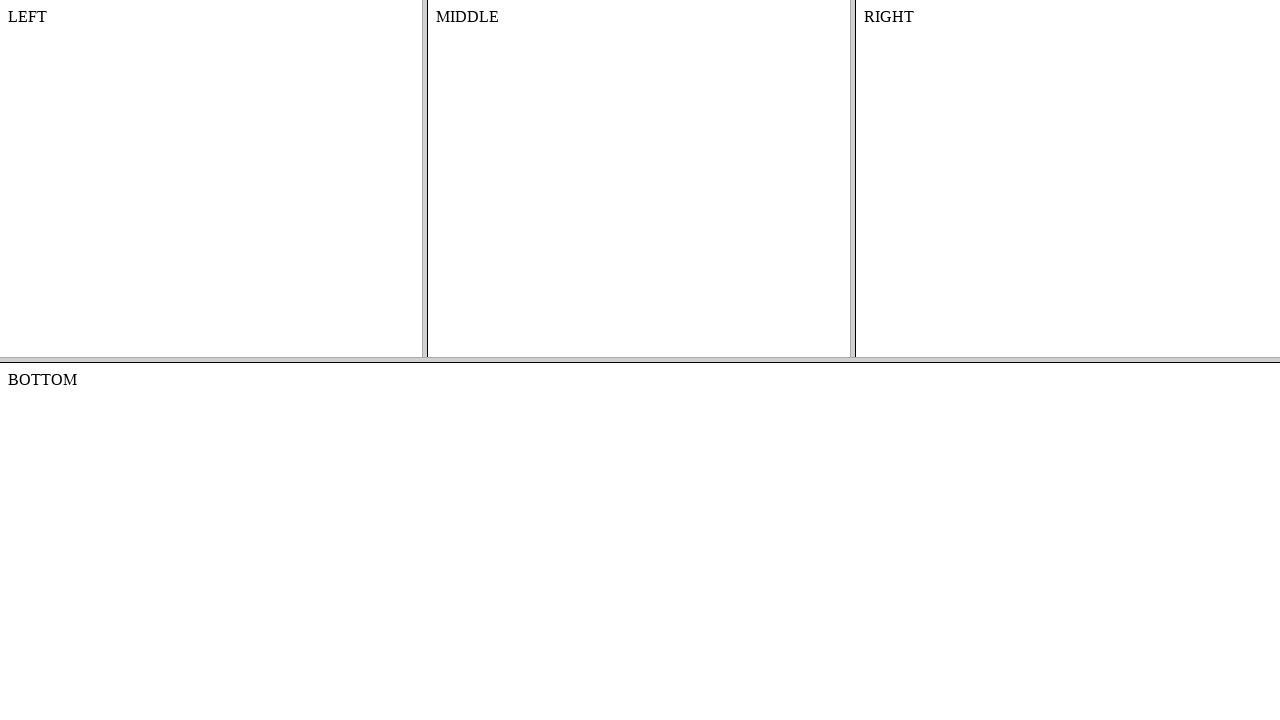

Waited for nested frames page to load (domcontentloaded)
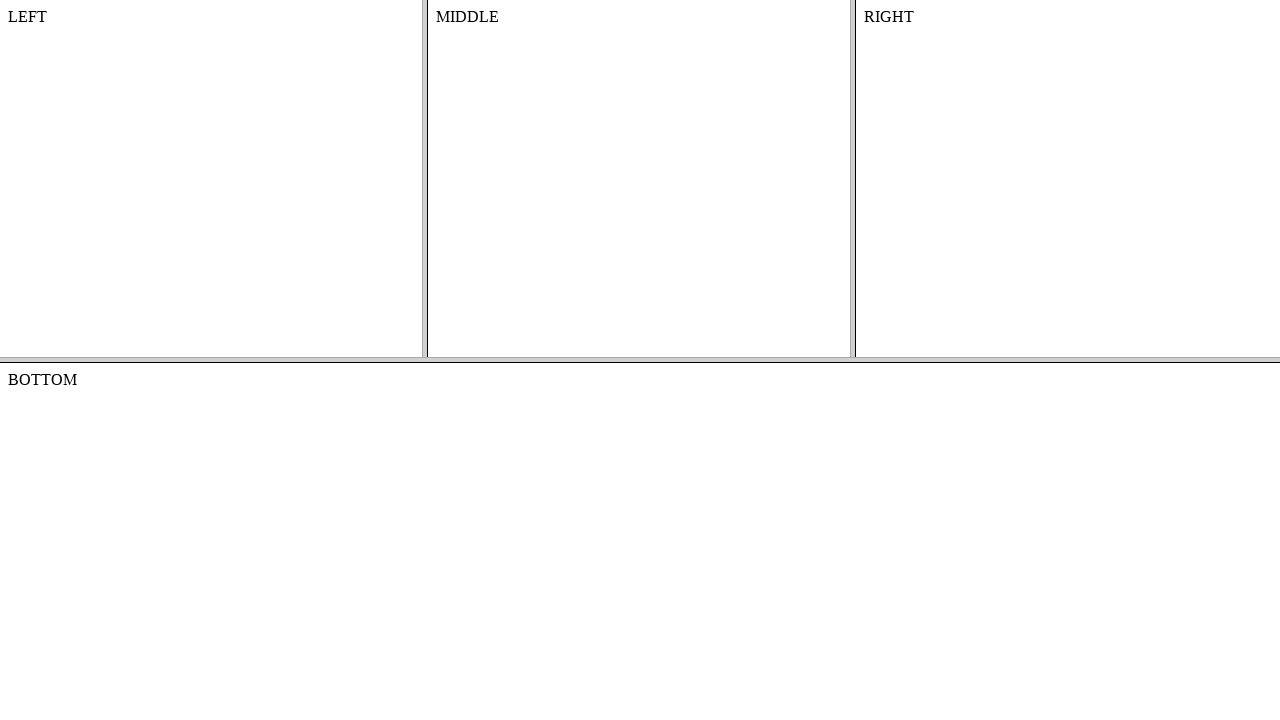

Accessed the top frame using frame_locator
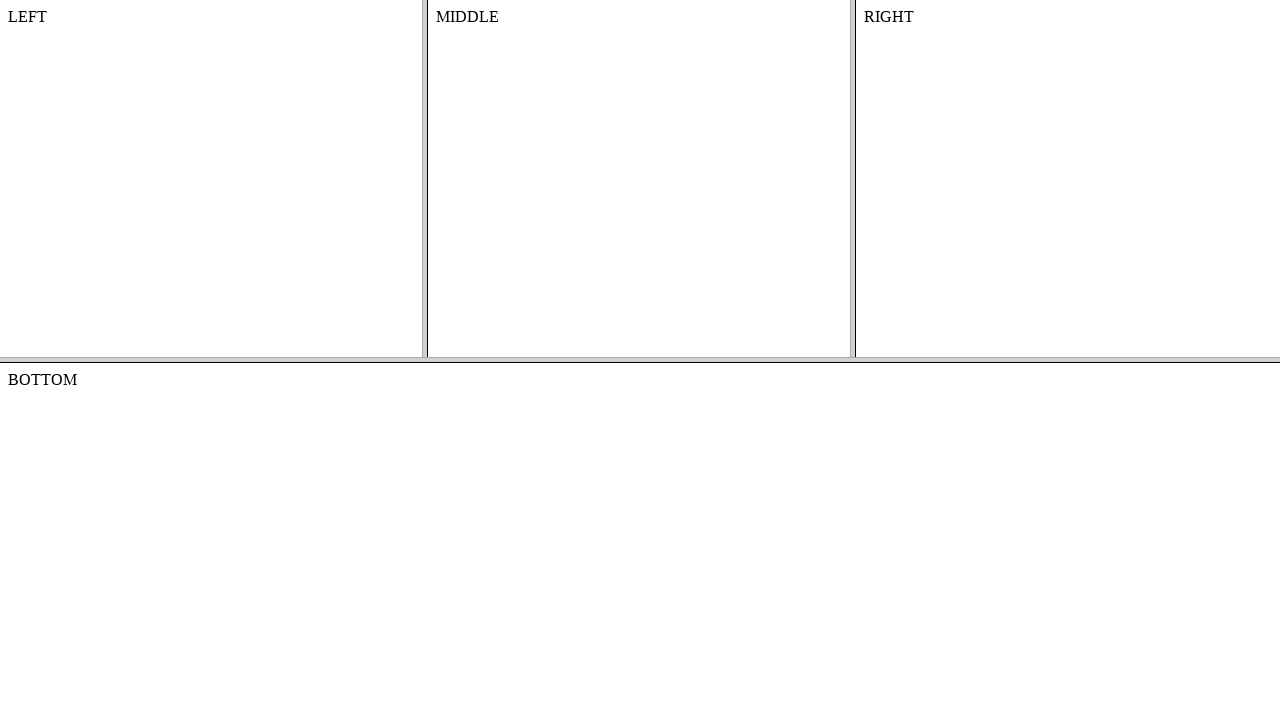

Accessed the middle frame nested within the top frame
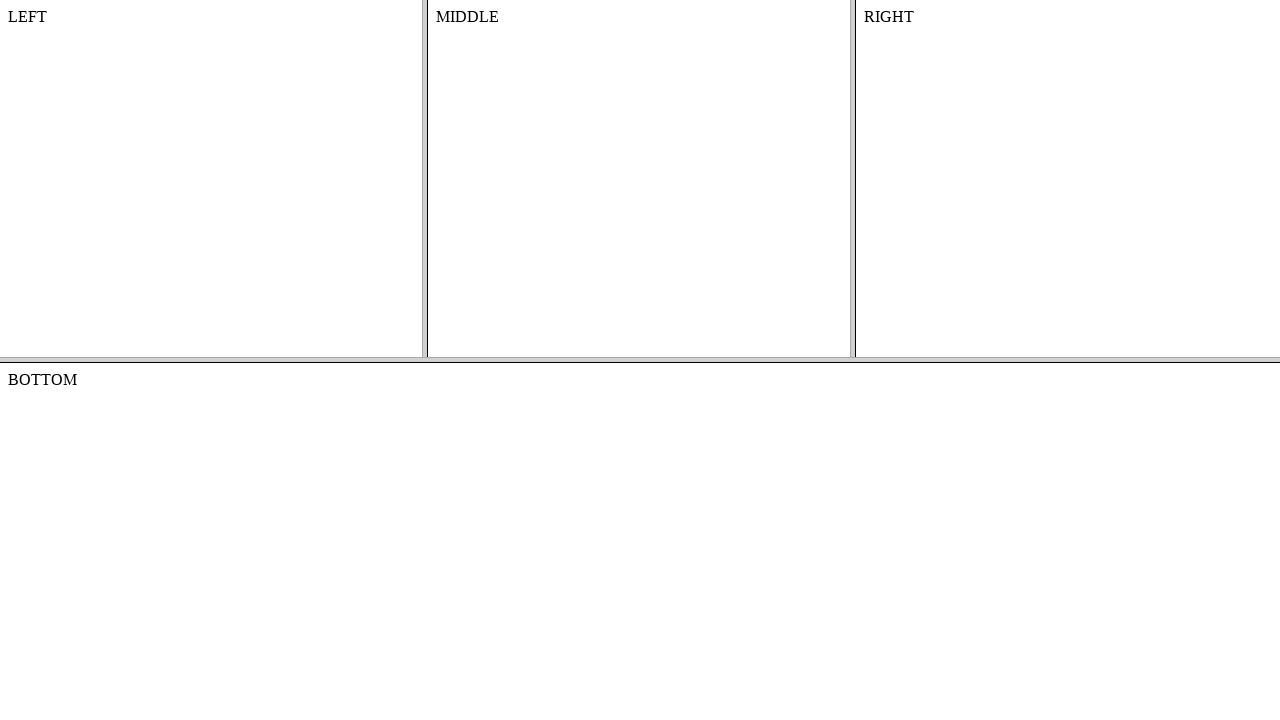

Verified content element is present in the middle frame
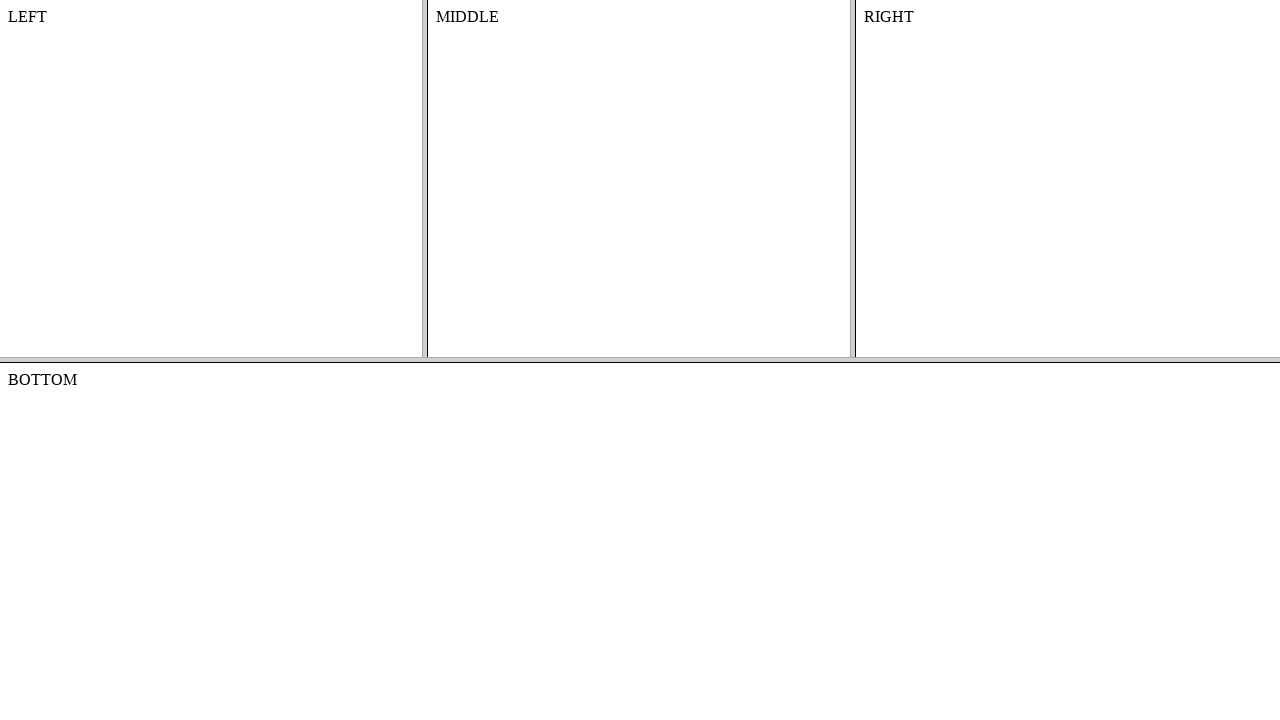

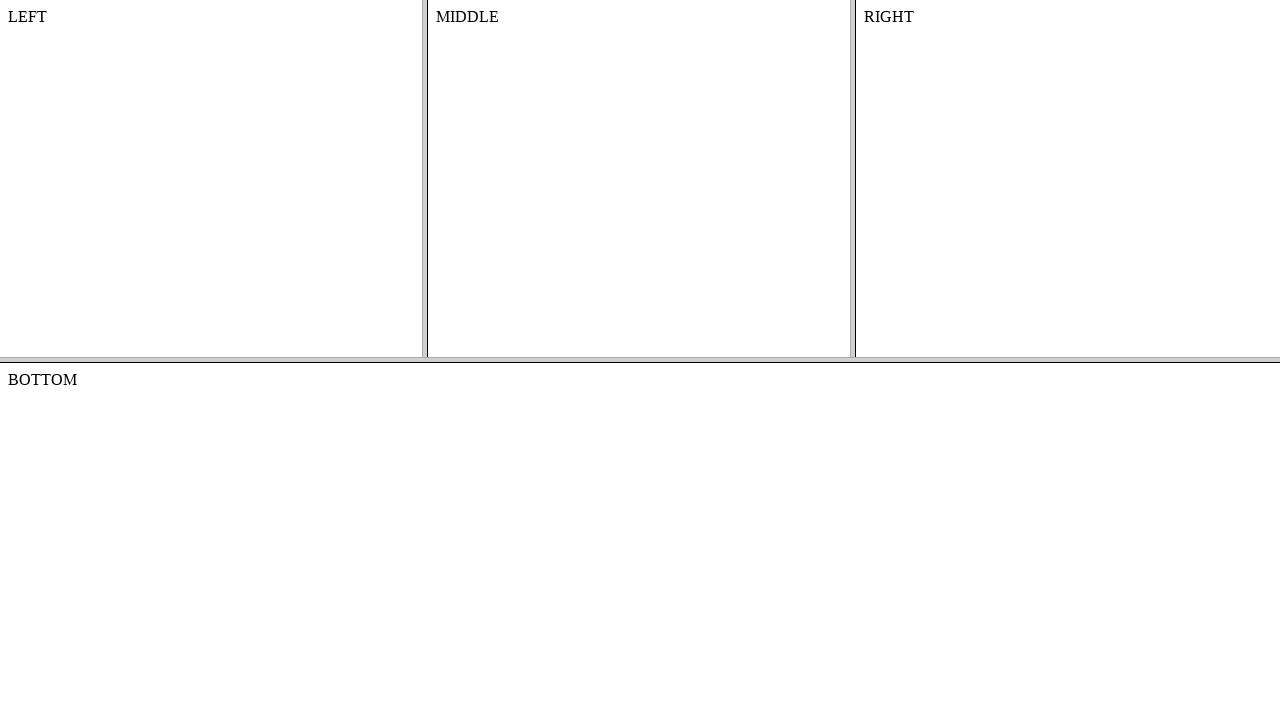